Navigates to a forex sentiment analysis tool and clicks on a currency pair symbol to view its sentiment data

Starting URL: https://fxssi.com/tools/current-ratio?filter=AUDJPY

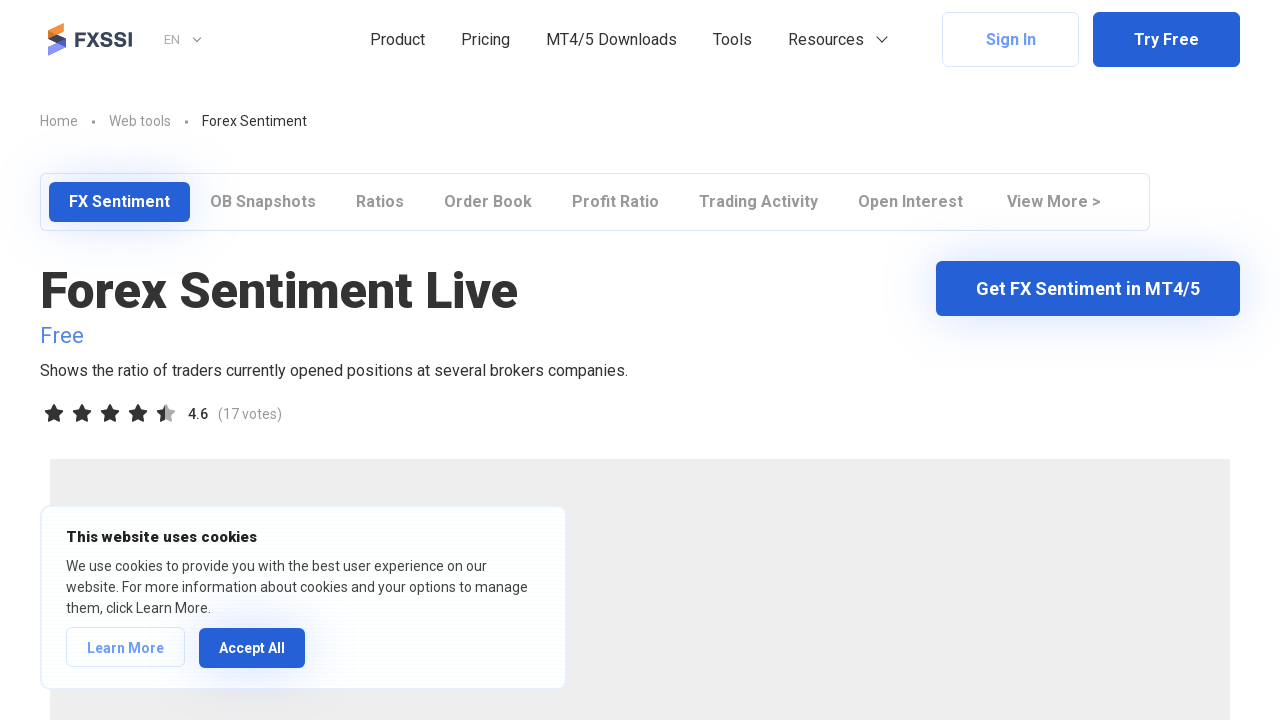

Waited for tool buttons to load on forex sentiment analysis page
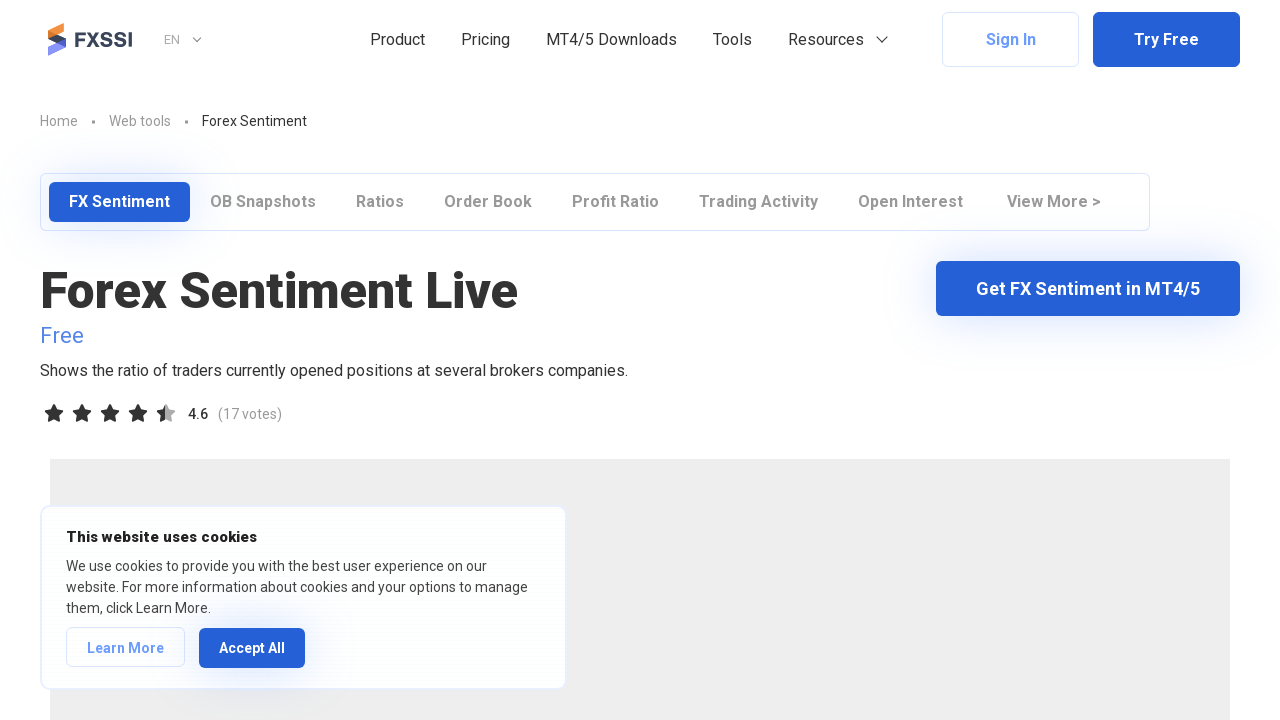

Clicked on EURUSD currency pair symbol at (955, 360) on div.tool-button:text("EURUSD")
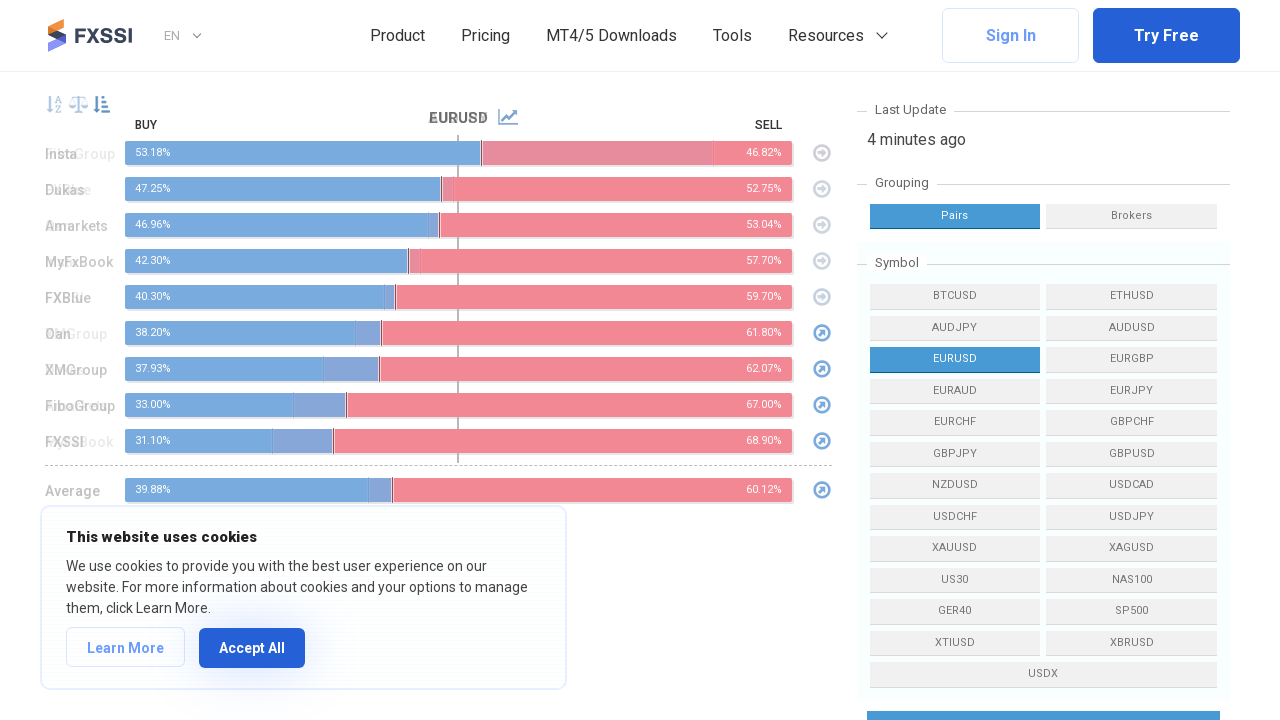

Sentiment data for currency pair loaded successfully
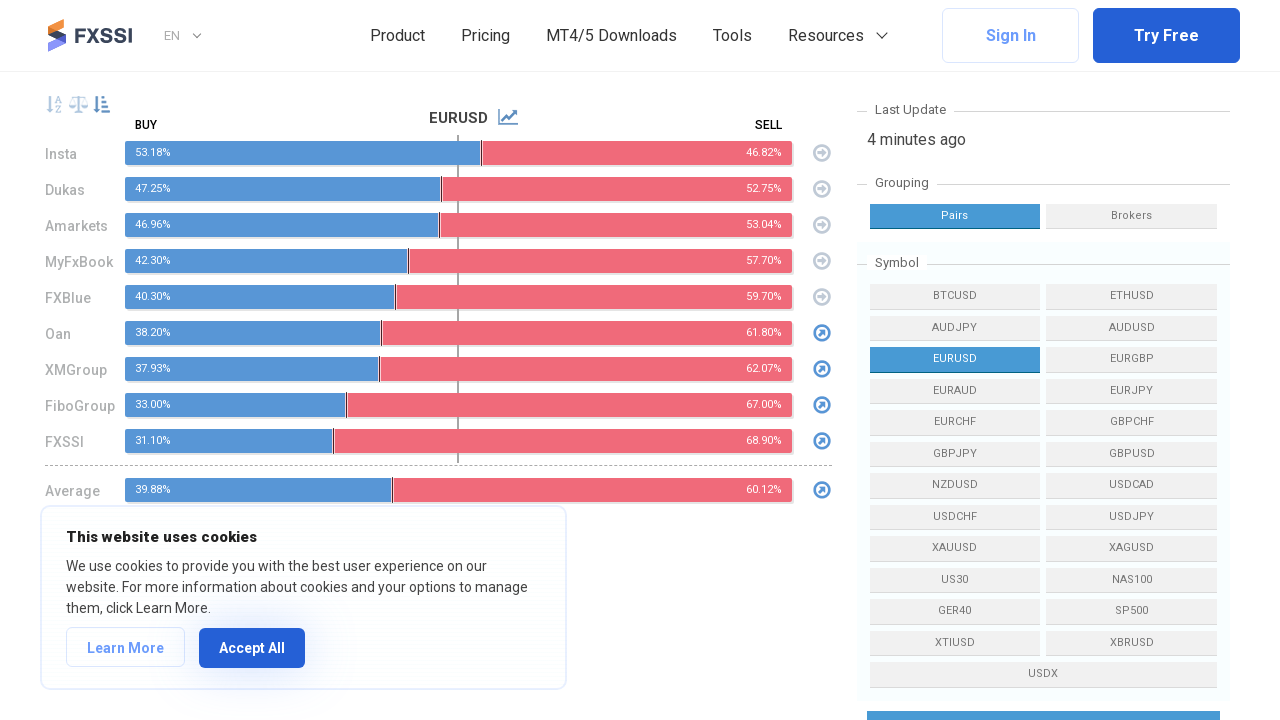

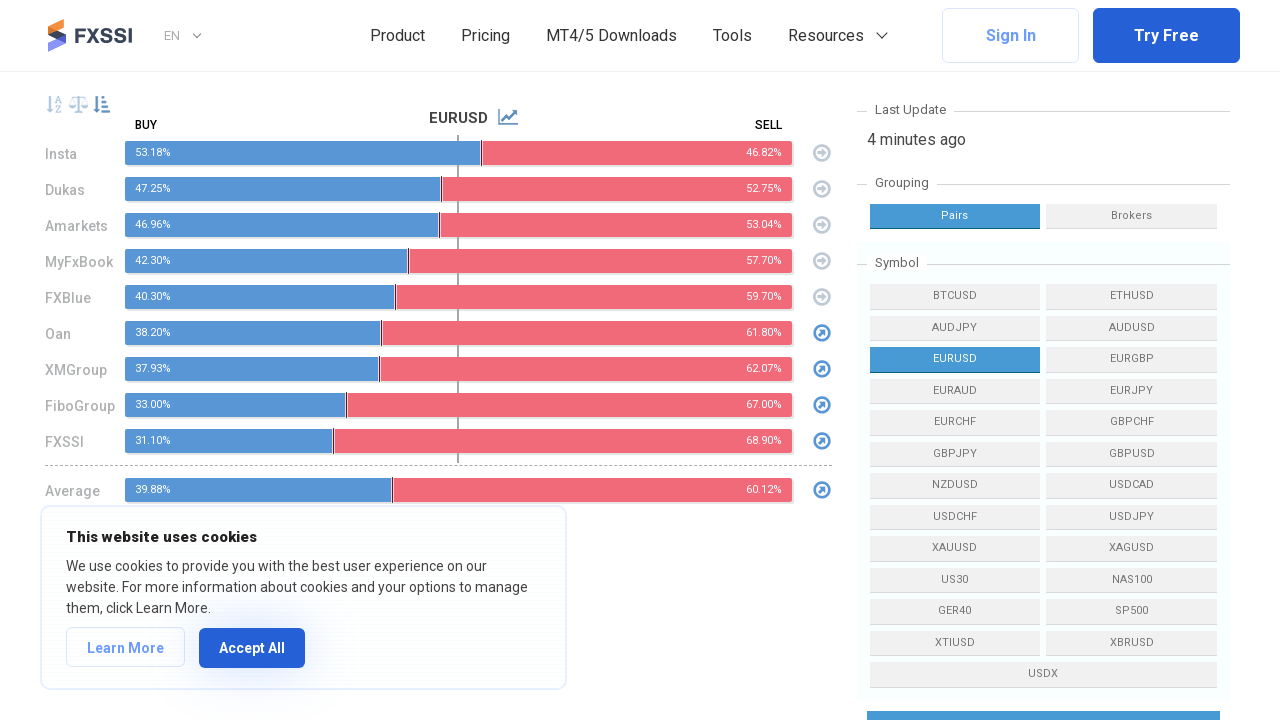